Navigates to the Footlocker website and refreshes the page to verify basic page loading functionality.

Starting URL: http://www.footlocker.com

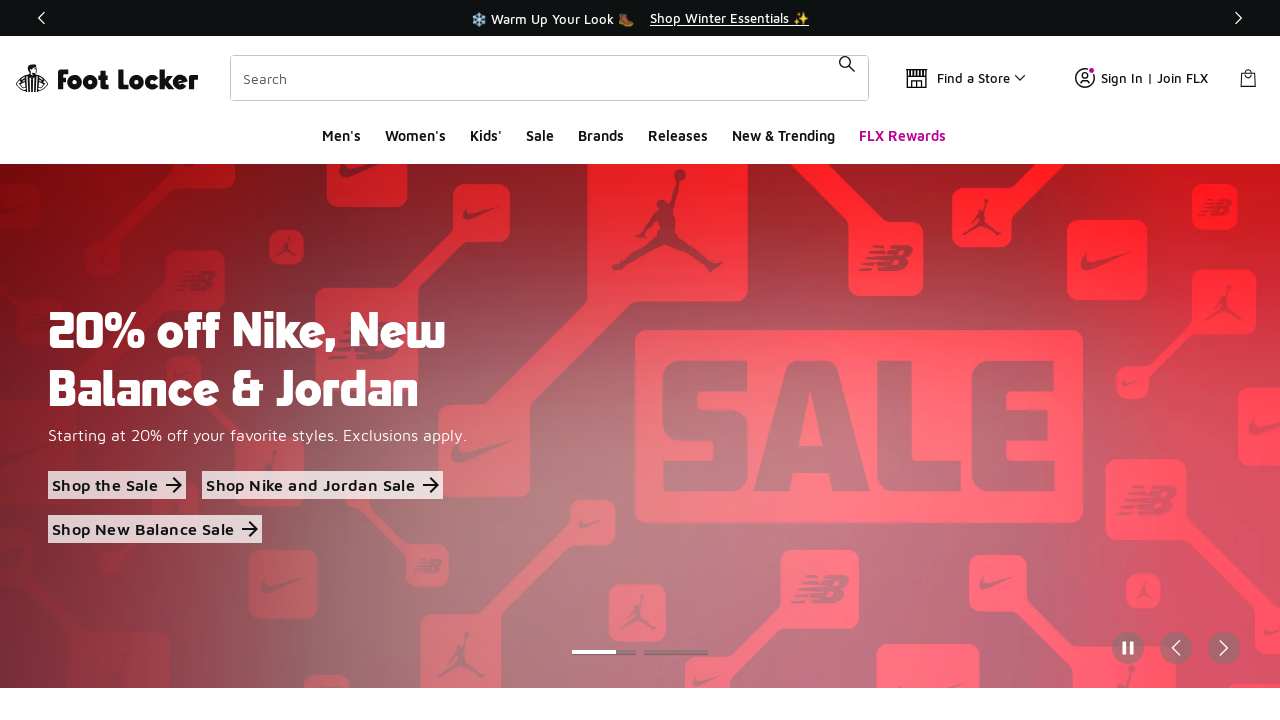

Waited for initial page load (domcontentloaded)
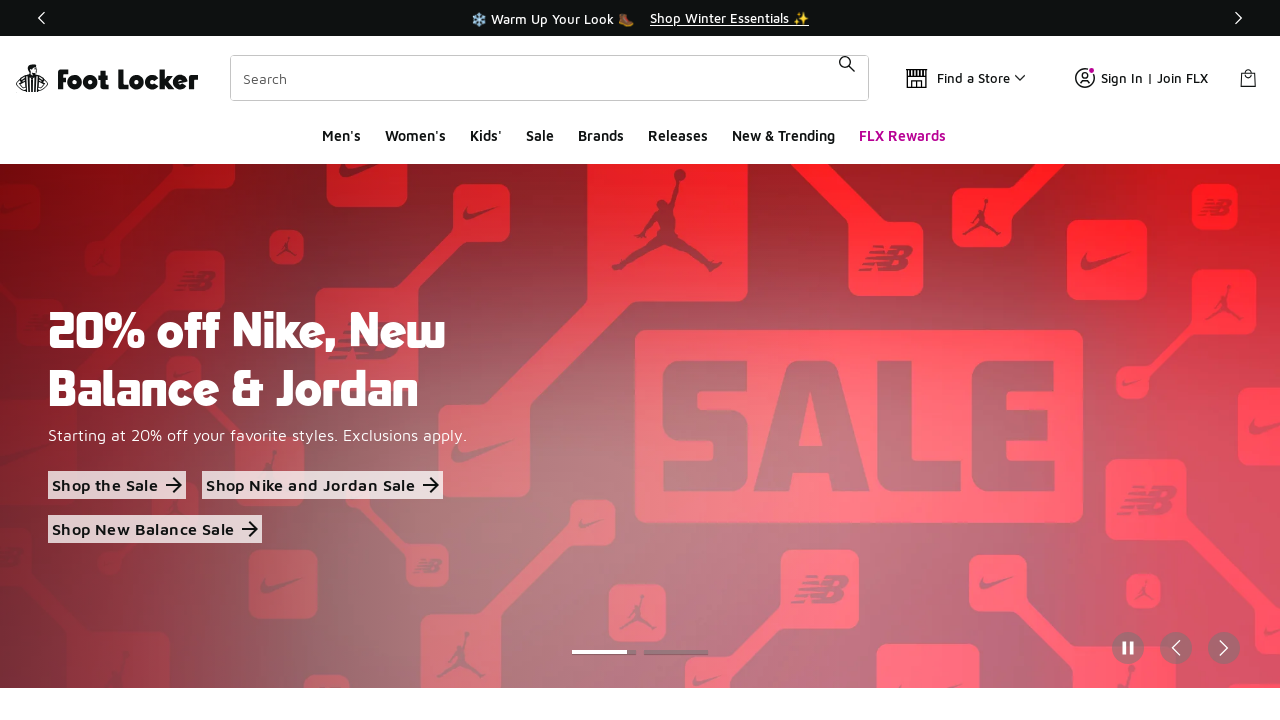

Refreshed the Footlocker page
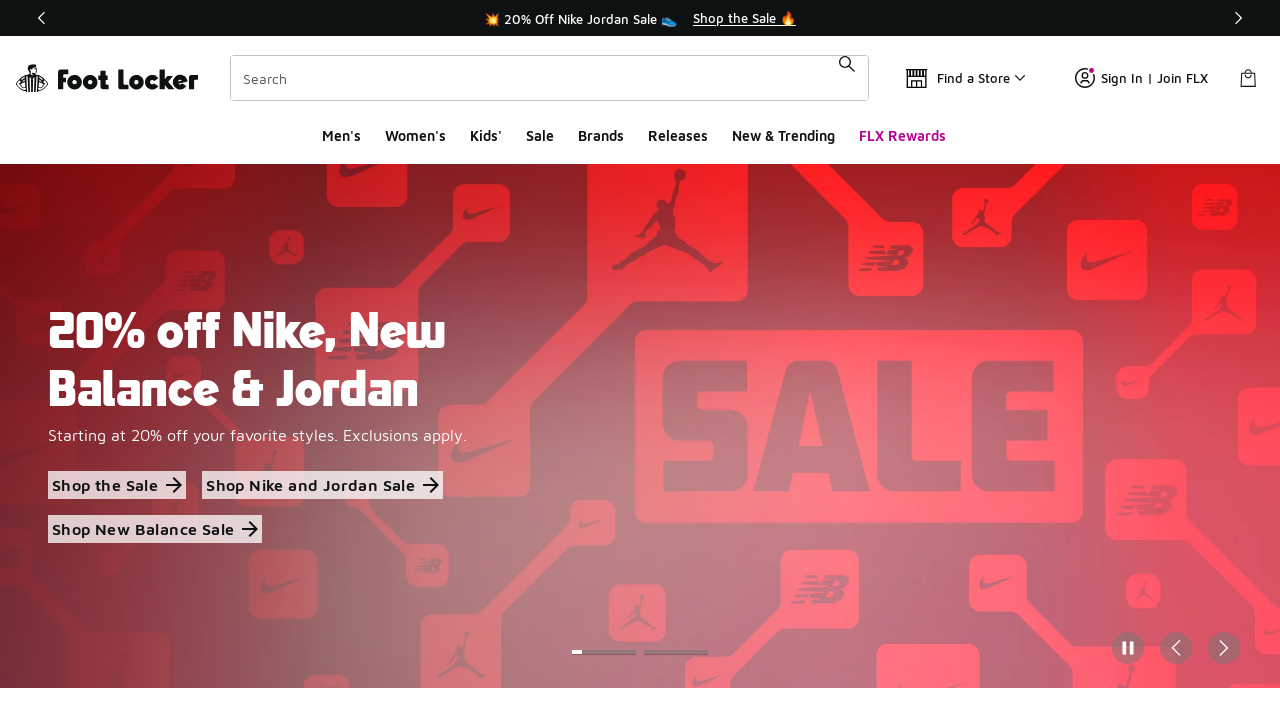

Waited for page load after refresh (domcontentloaded)
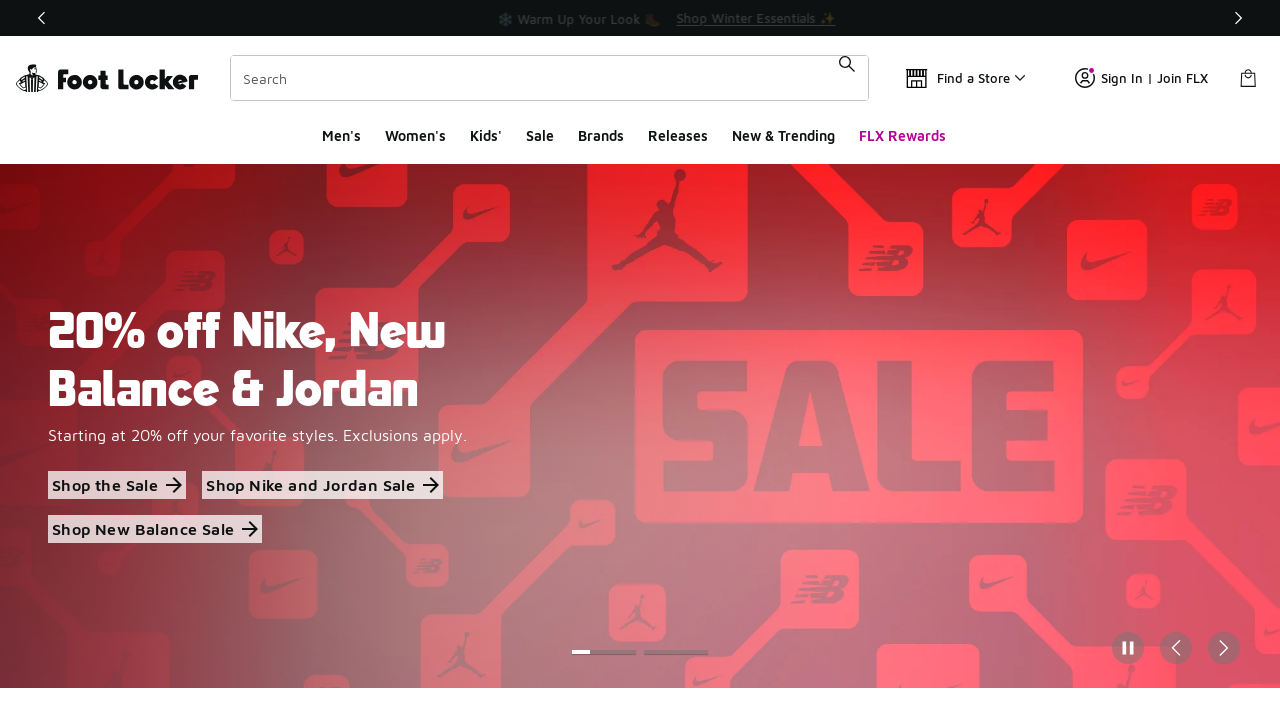

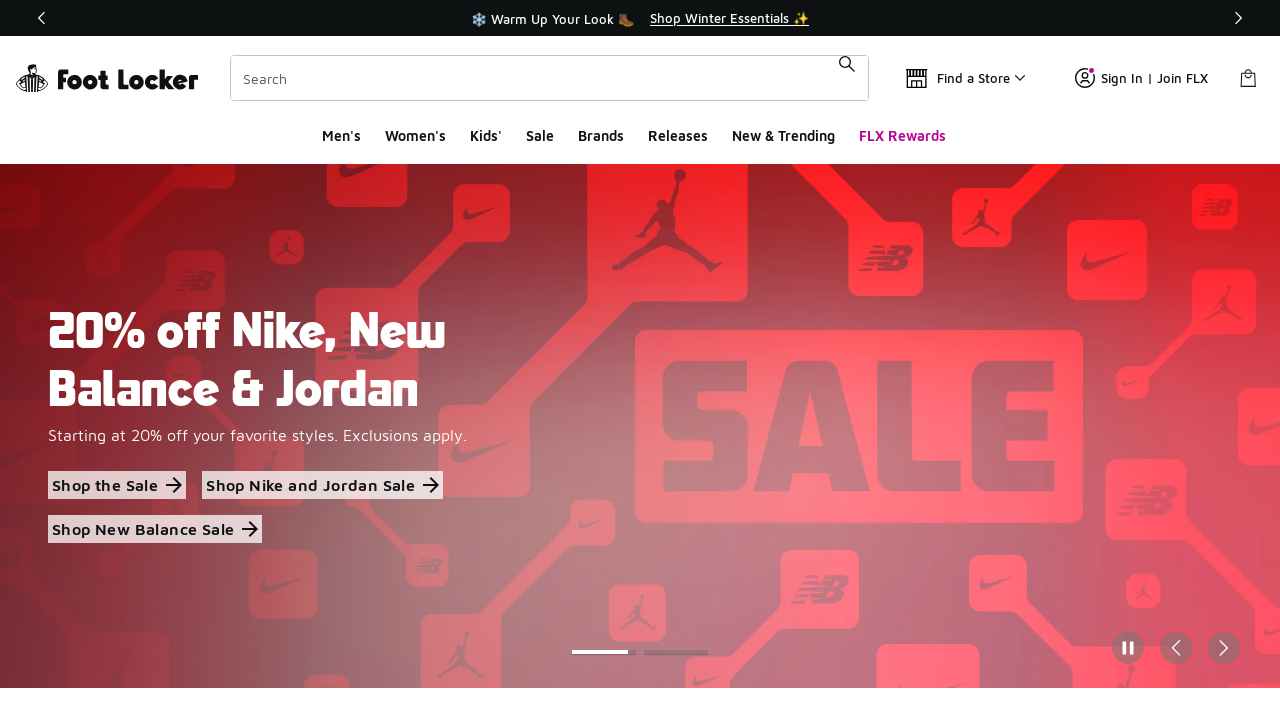